Tests explicit wait functionality by clicking a button that triggers a timed text change, then waiting for the text to change to "WebDriver"

Starting URL: http://seleniumpractise.blogspot.com/2016/08/how-to-use-explicit-wait-in-selenium.html

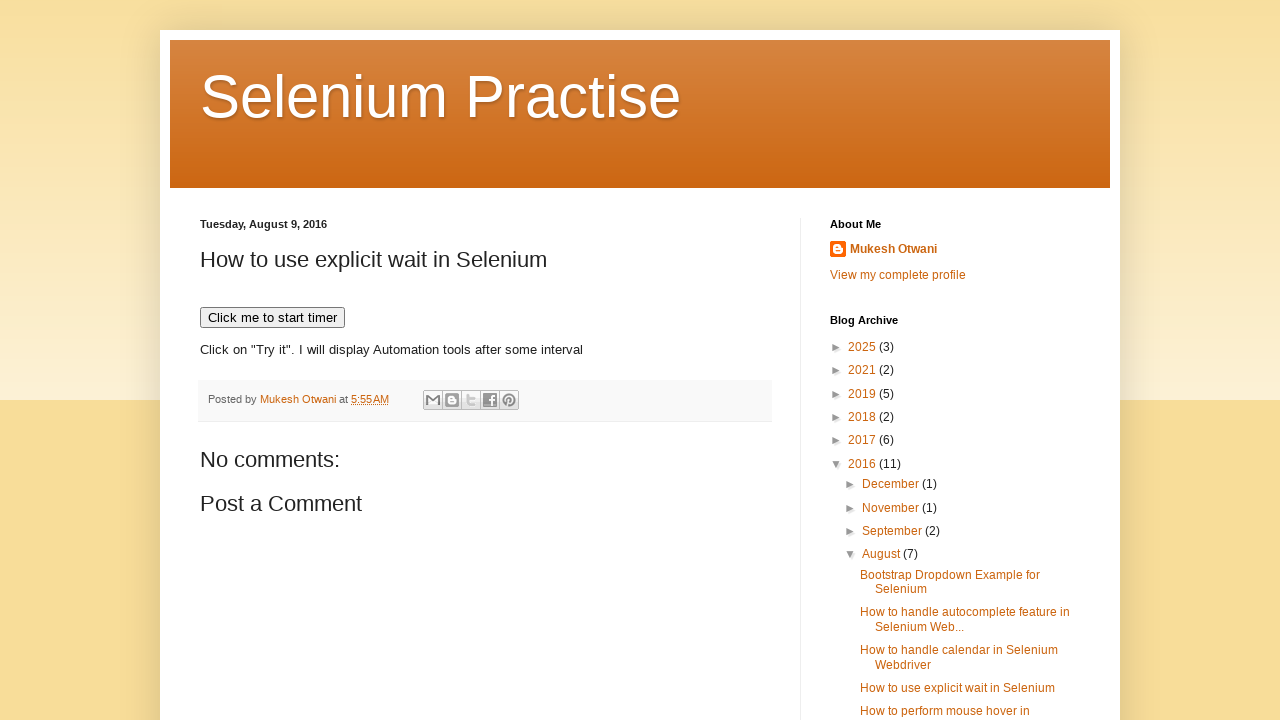

Navigated to explicit wait test page
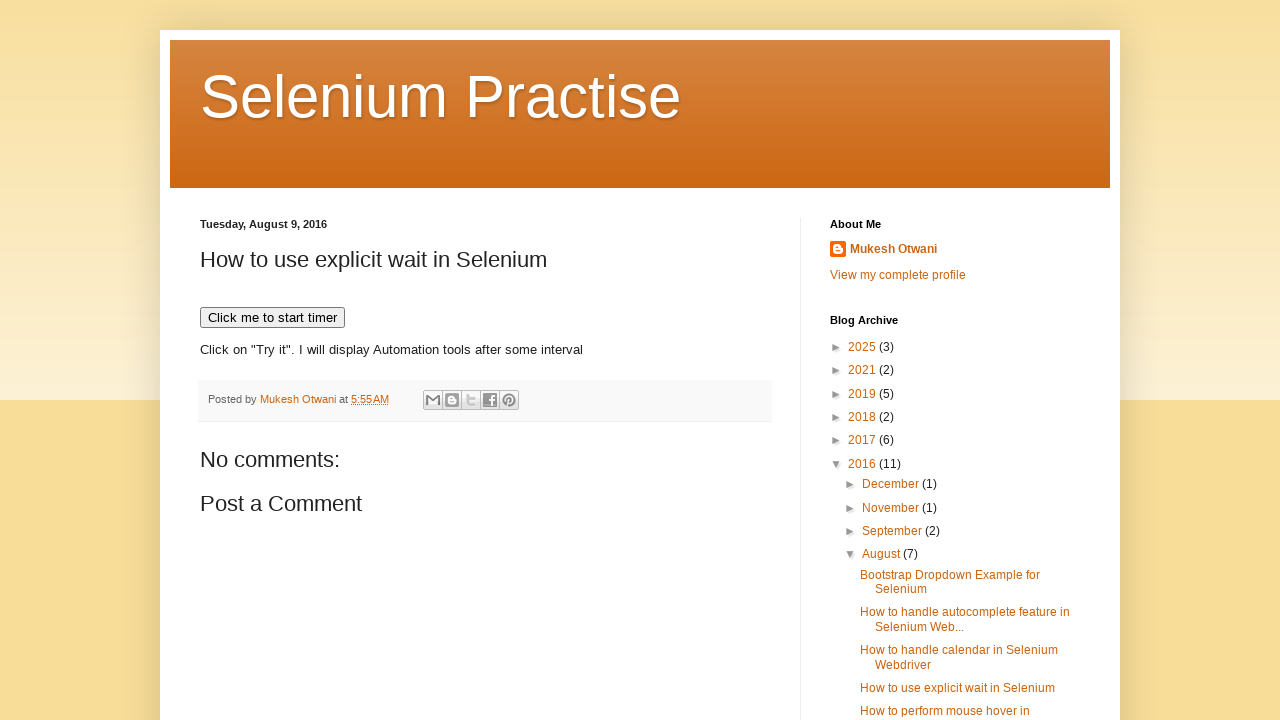

Clicked button to trigger timed text change at (272, 318) on button[onclick='timedText()']
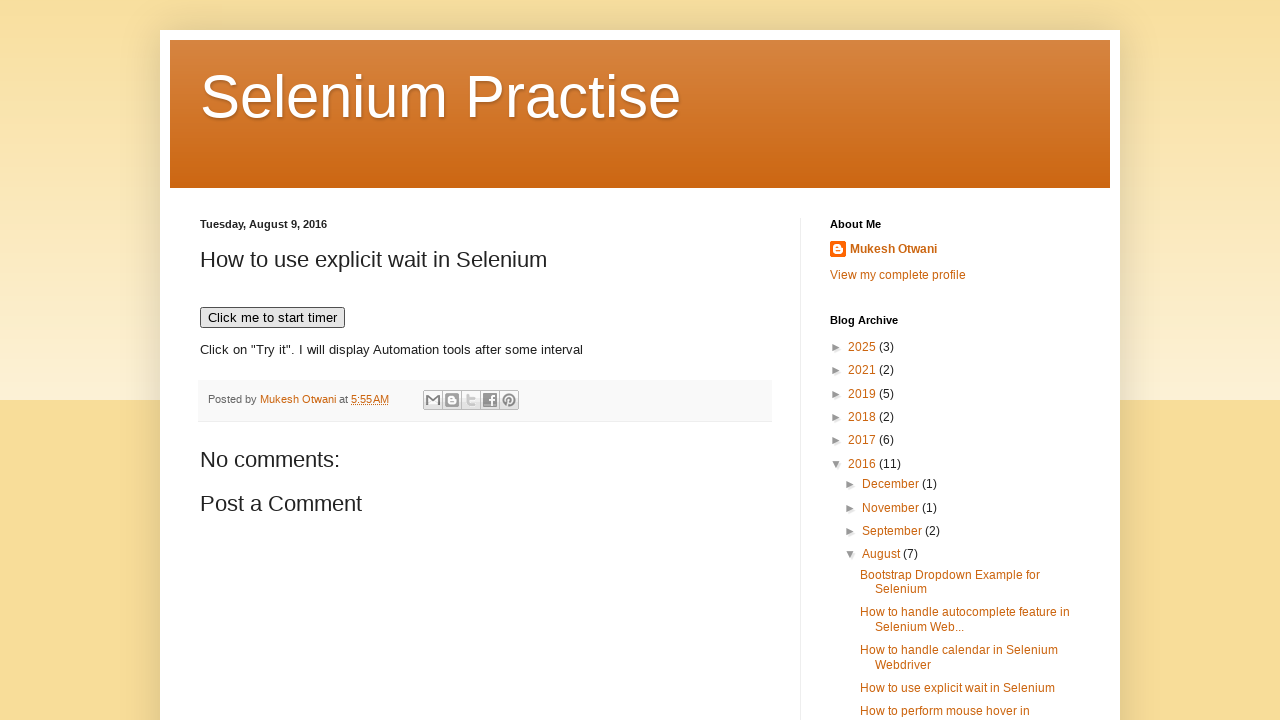

Text in demo element changed to 'WebDriver'
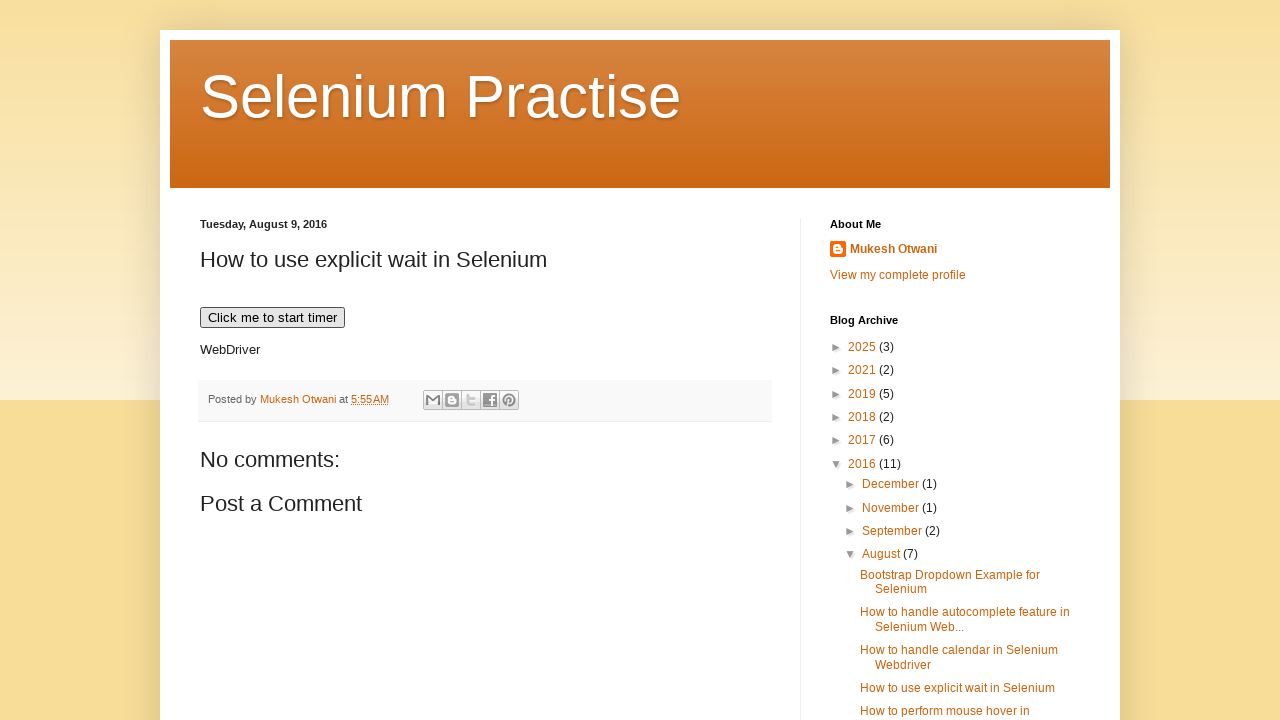

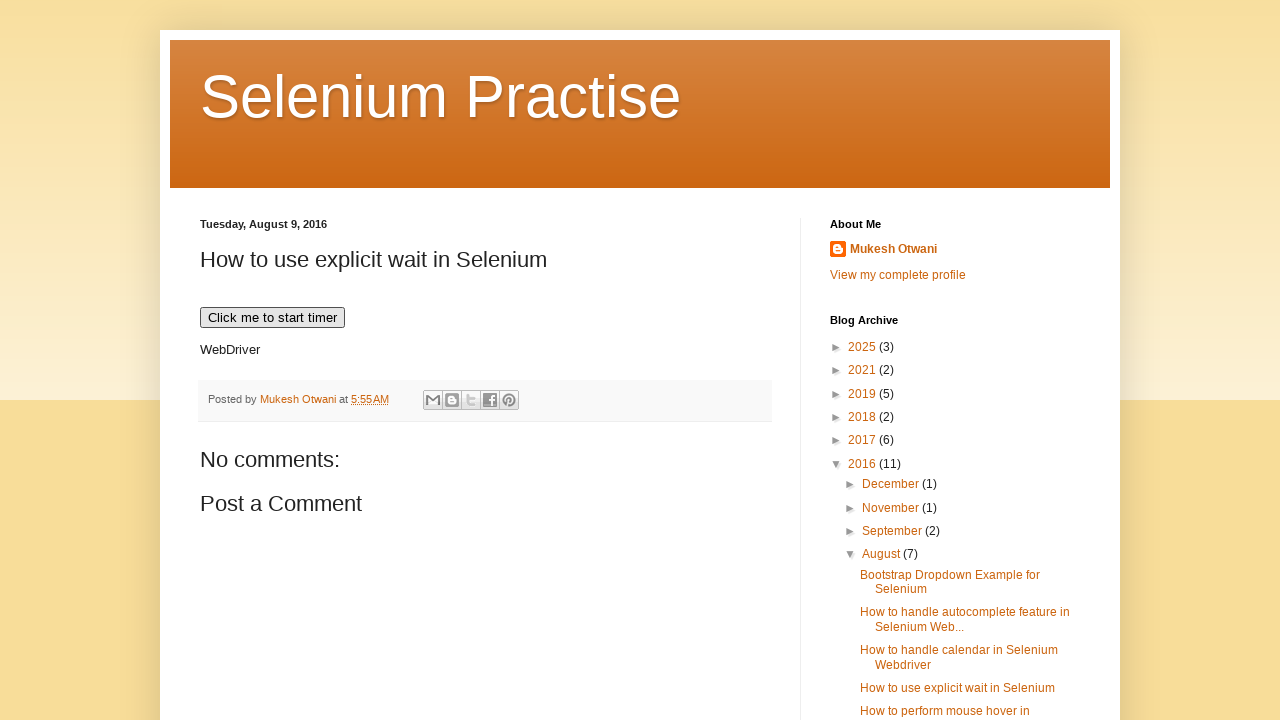